Tests alert handling functionality by triggering an alert button and accepting the alert dialog

Starting URL: http://omayo.blogspot.com/

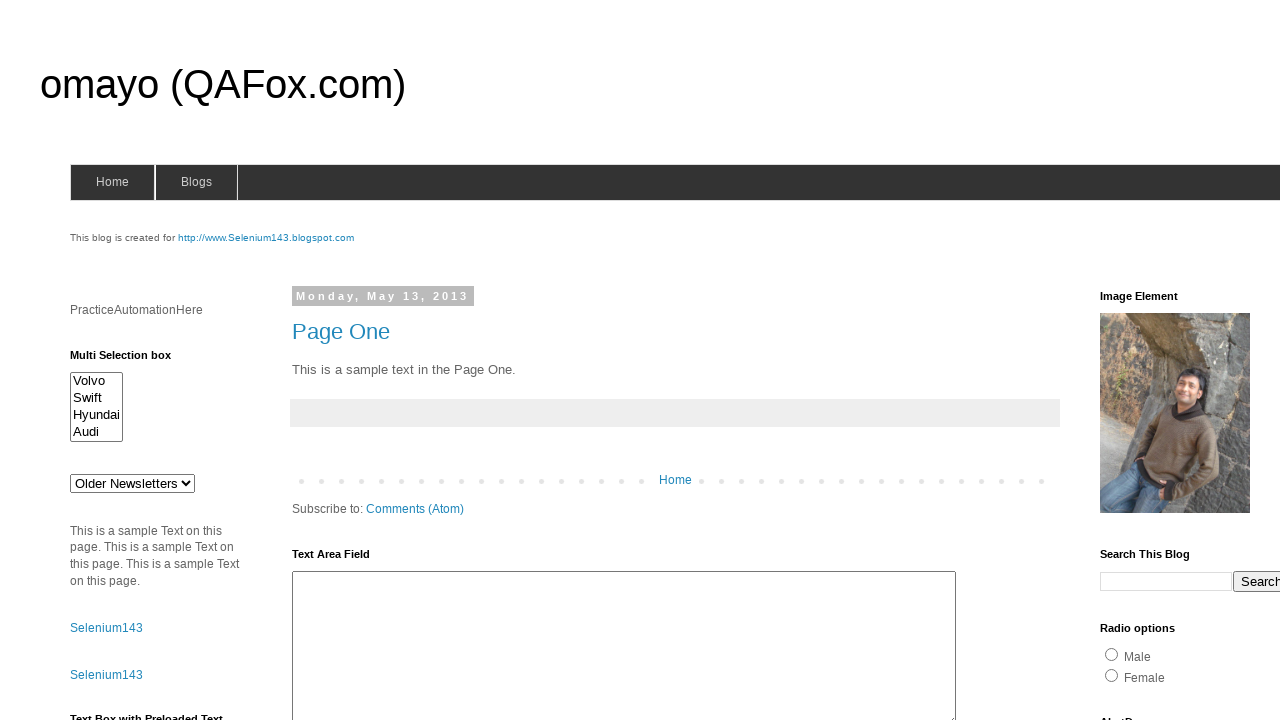

Clicked the alert button at (1154, 361) on #alert1
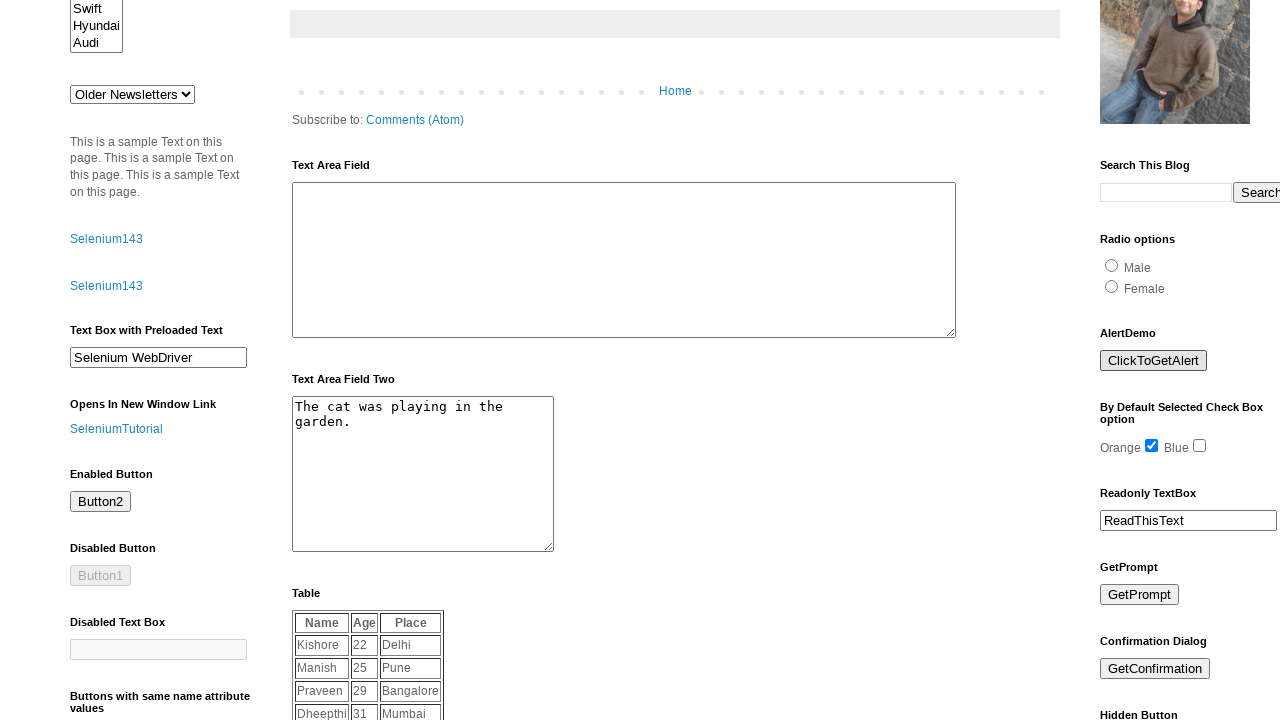

Set up dialog handler to accept alert
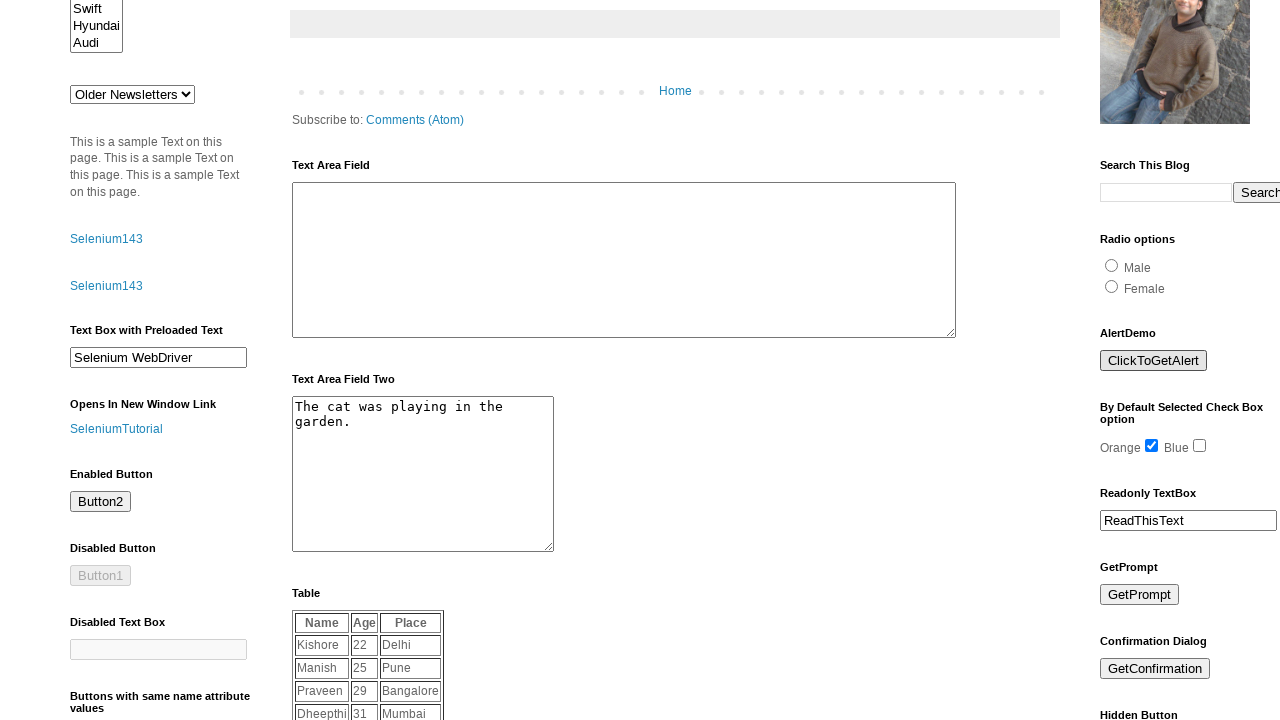

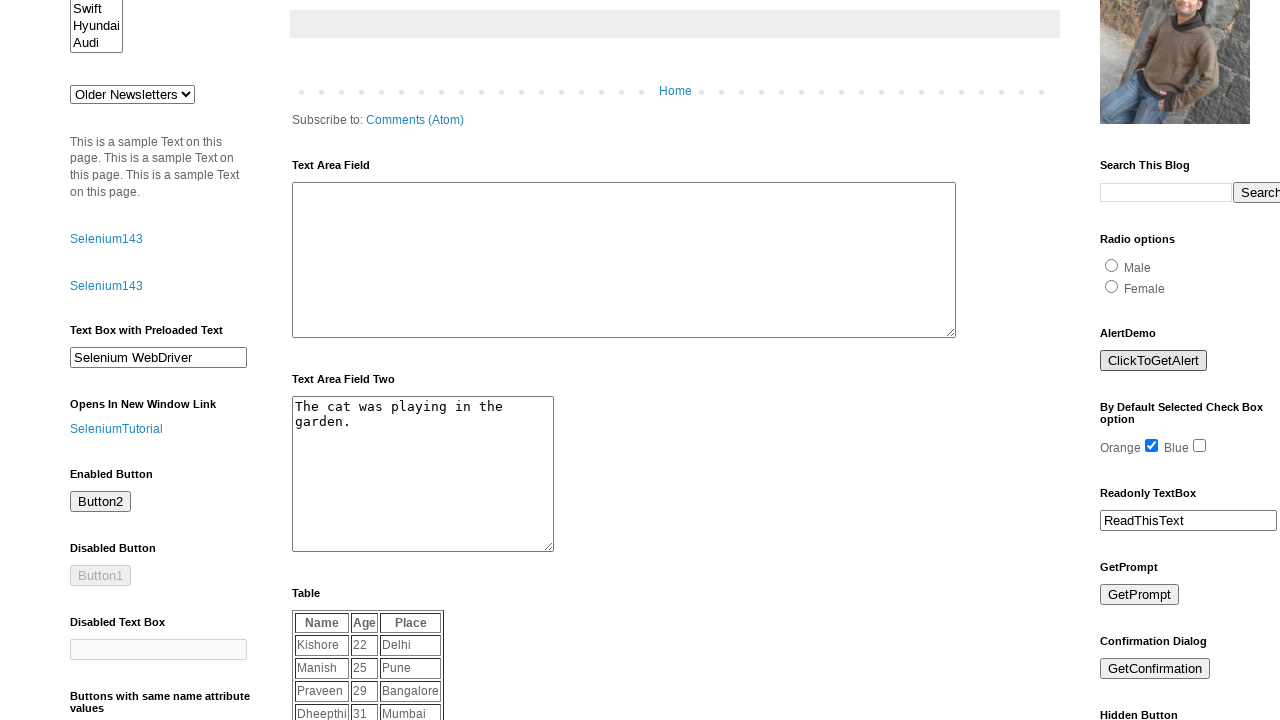